Tests custom dropdown functionality by clicking on a number dropdown, waiting for items to load, and selecting a specific value (8) from the list

Starting URL: https://jqueryui.com/resources/demos/selectmenu/default.html

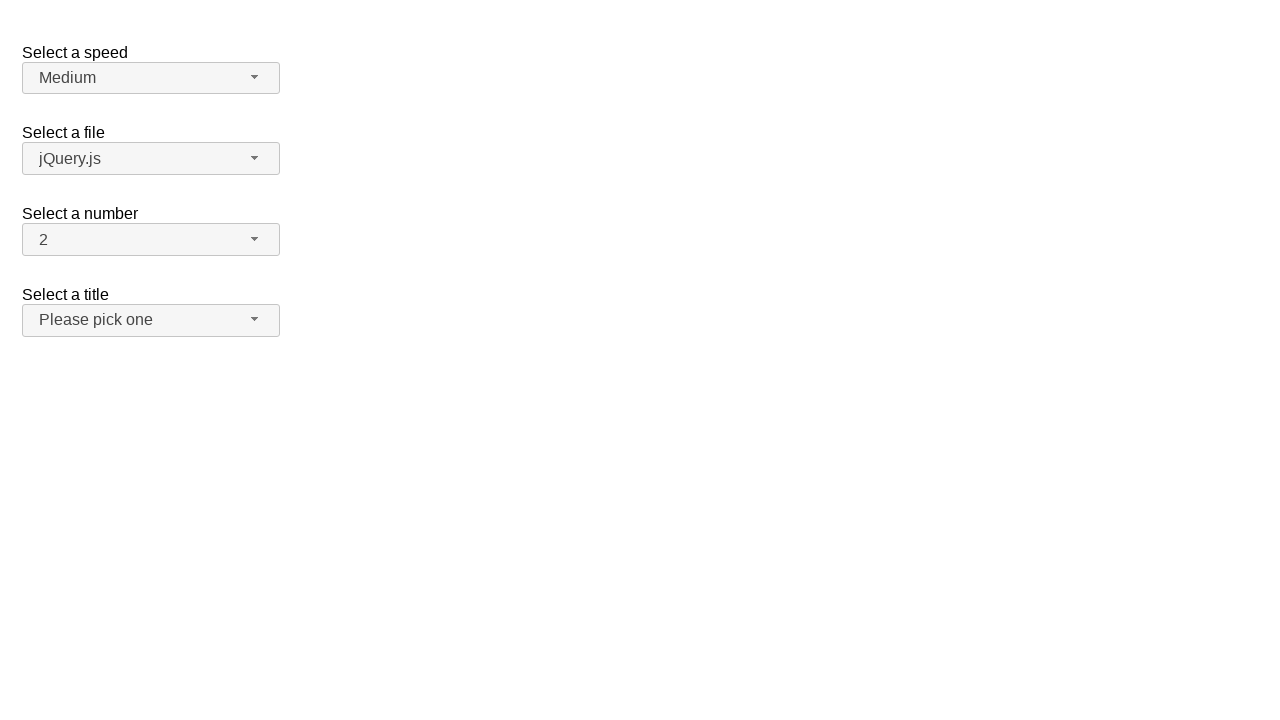

Clicked on number dropdown button to open it at (151, 240) on span#number-button
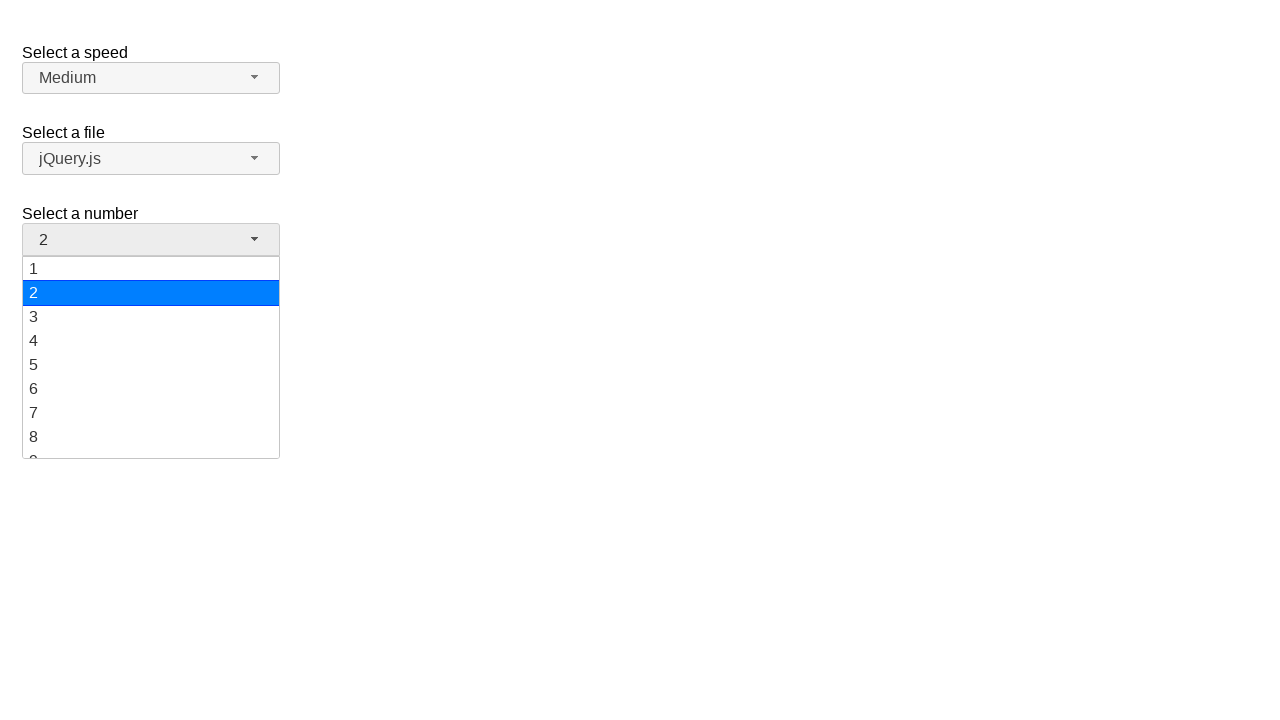

Dropdown items loaded and visible
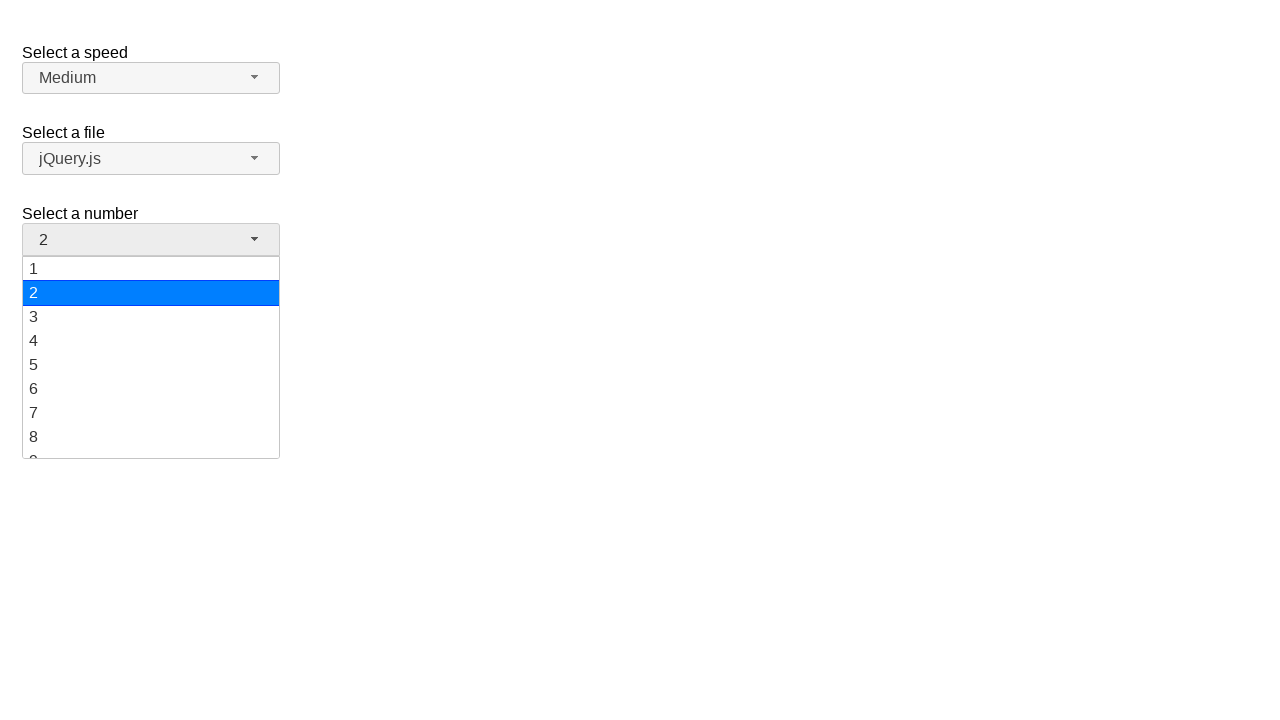

Selected value '8' from dropdown list at (151, 437) on ul#number-menu div >> nth=7
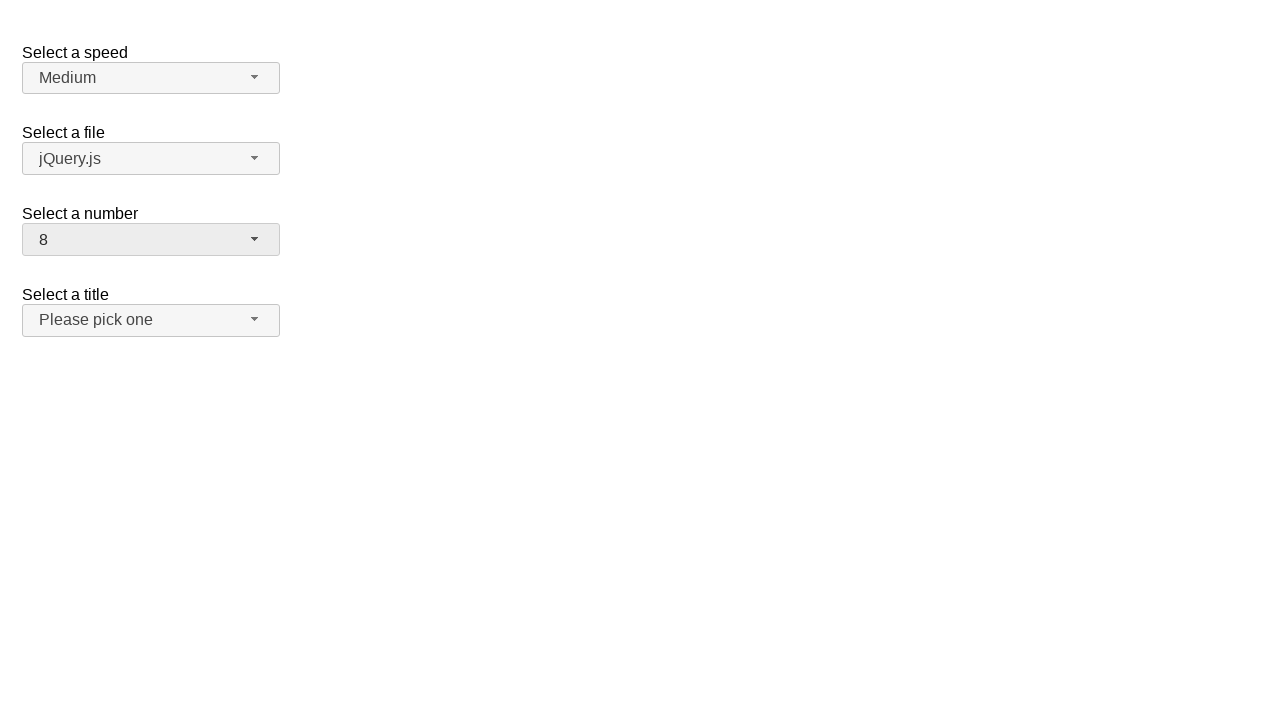

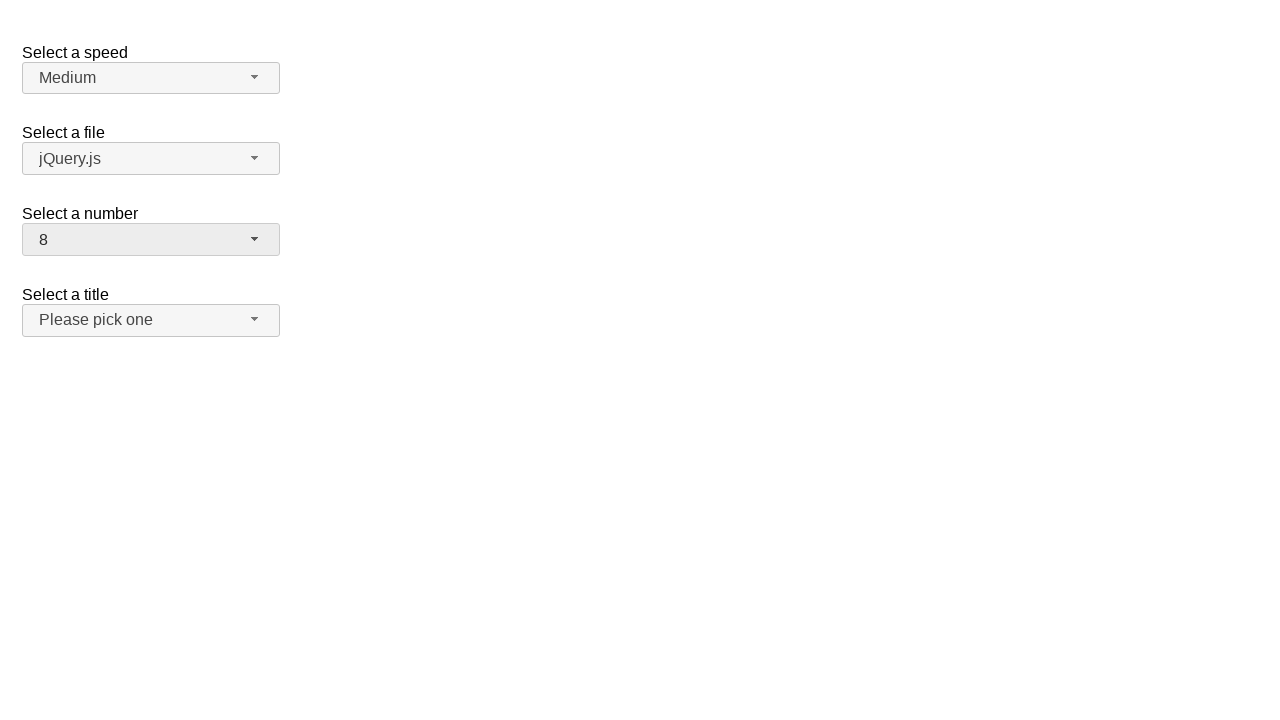